Tests a login form by entering username and password credentials and clicking the login button

Starting URL: https://everdoc.github.io/hellojs/quize/login.html

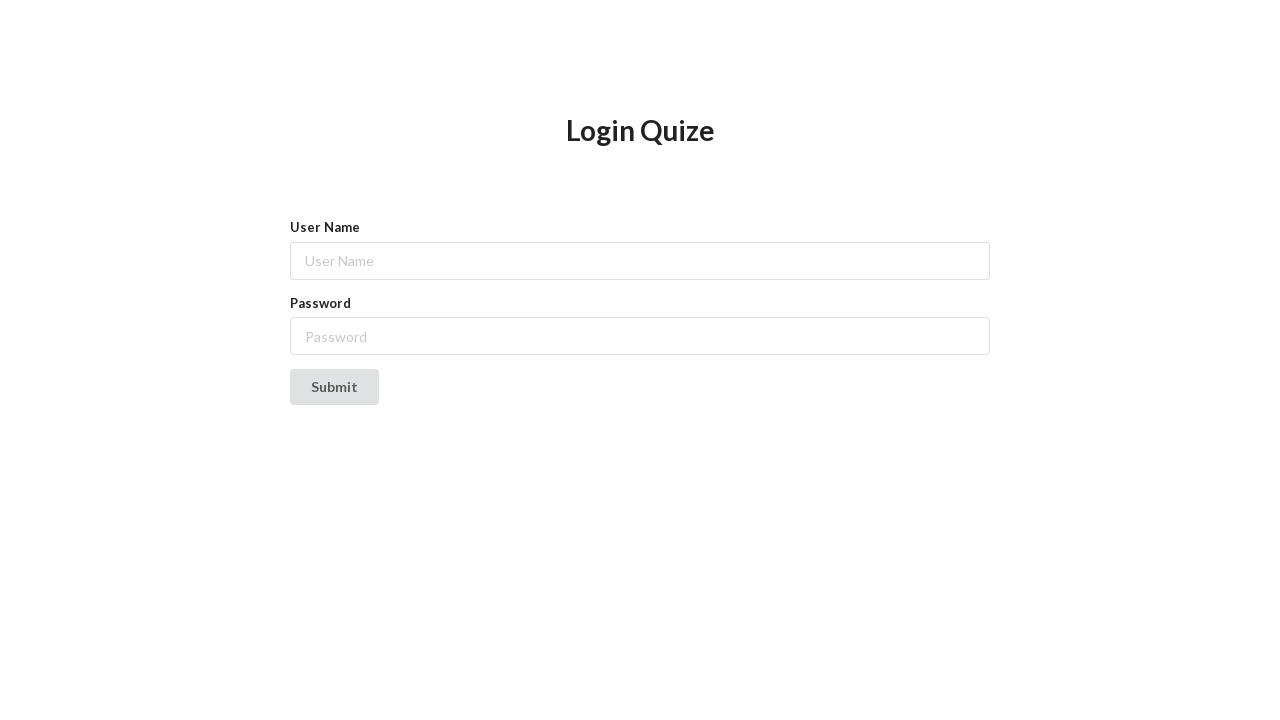

Filled username field with 'admin' on #name
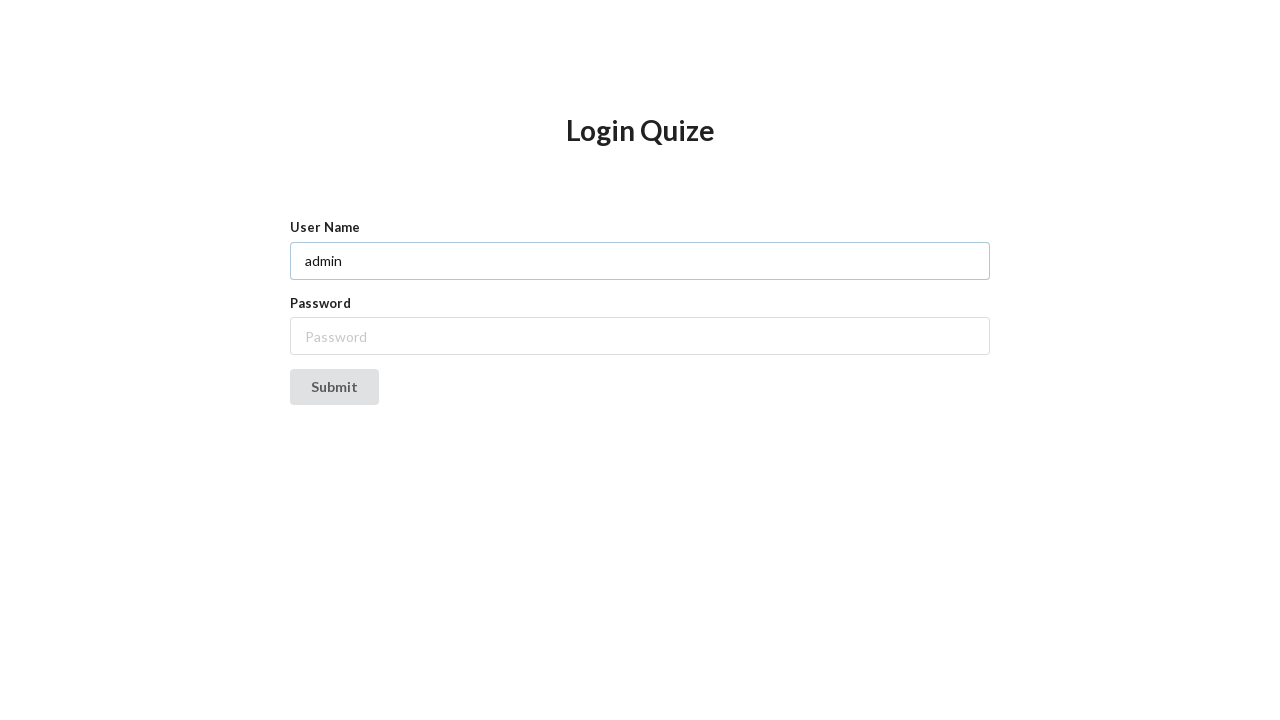

Filled password field with 'taylor2018' on #password
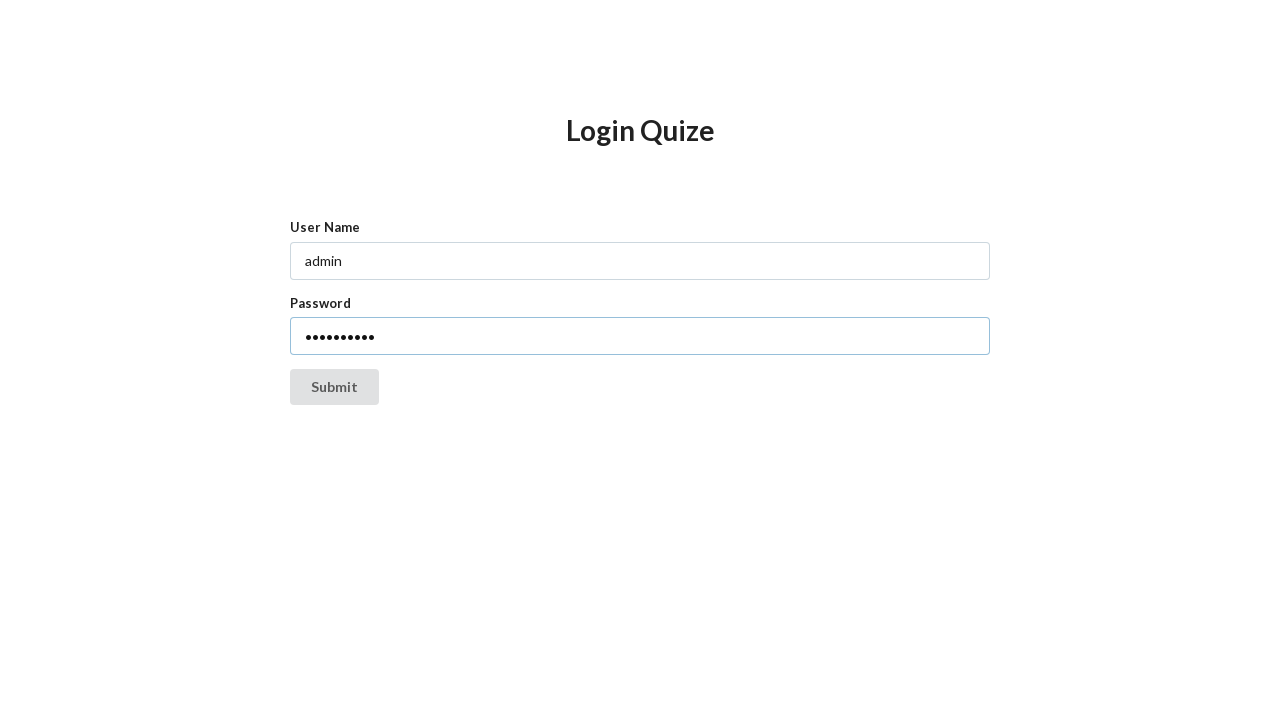

Clicked login button at (334, 387) on button
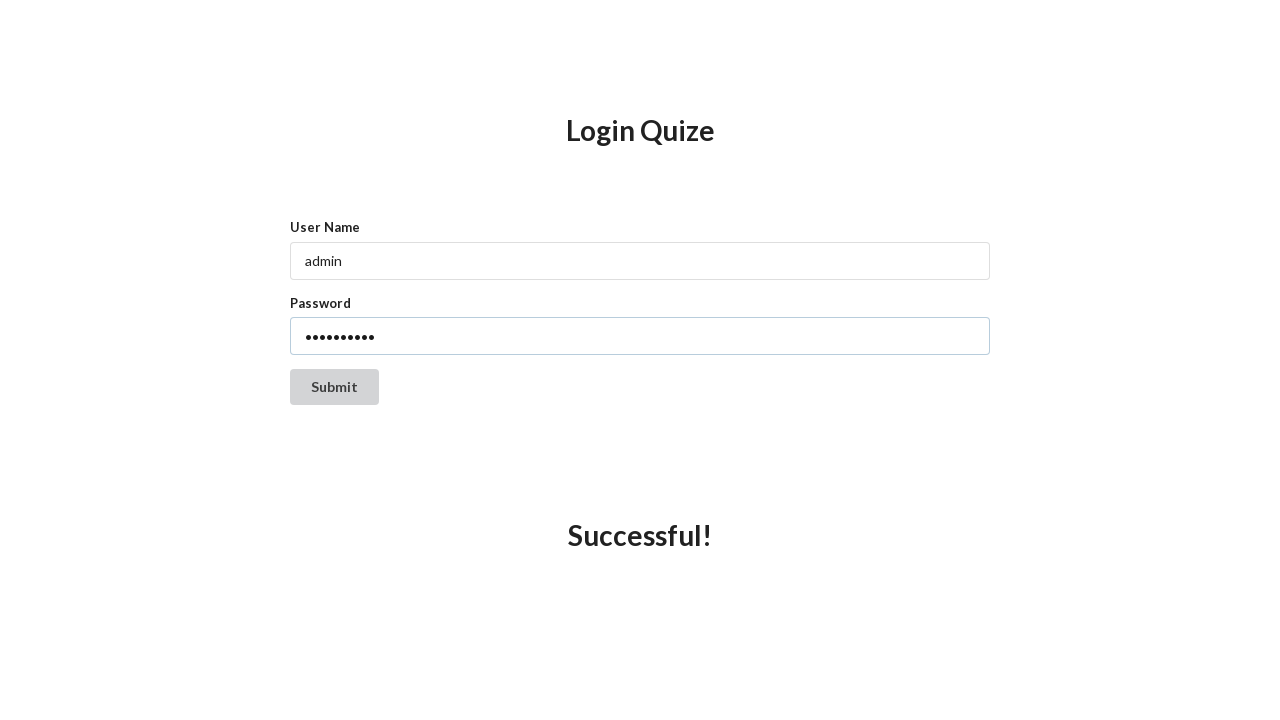

Login result element appeared
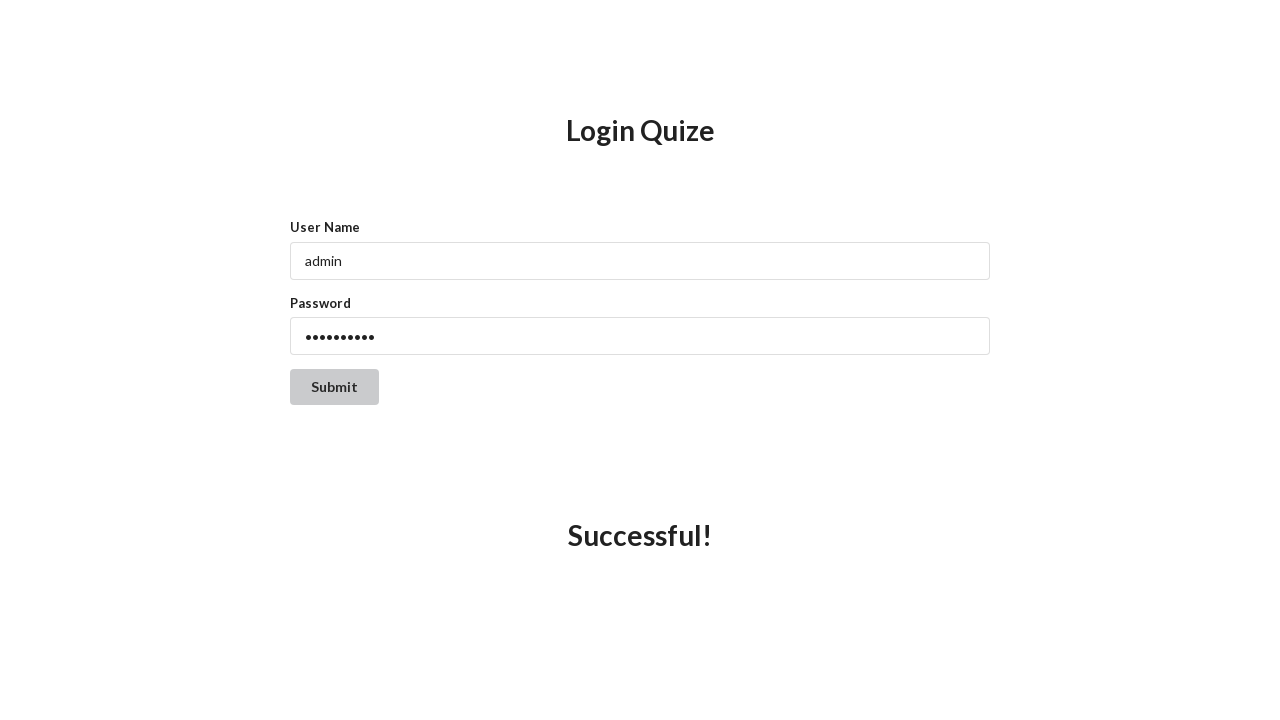

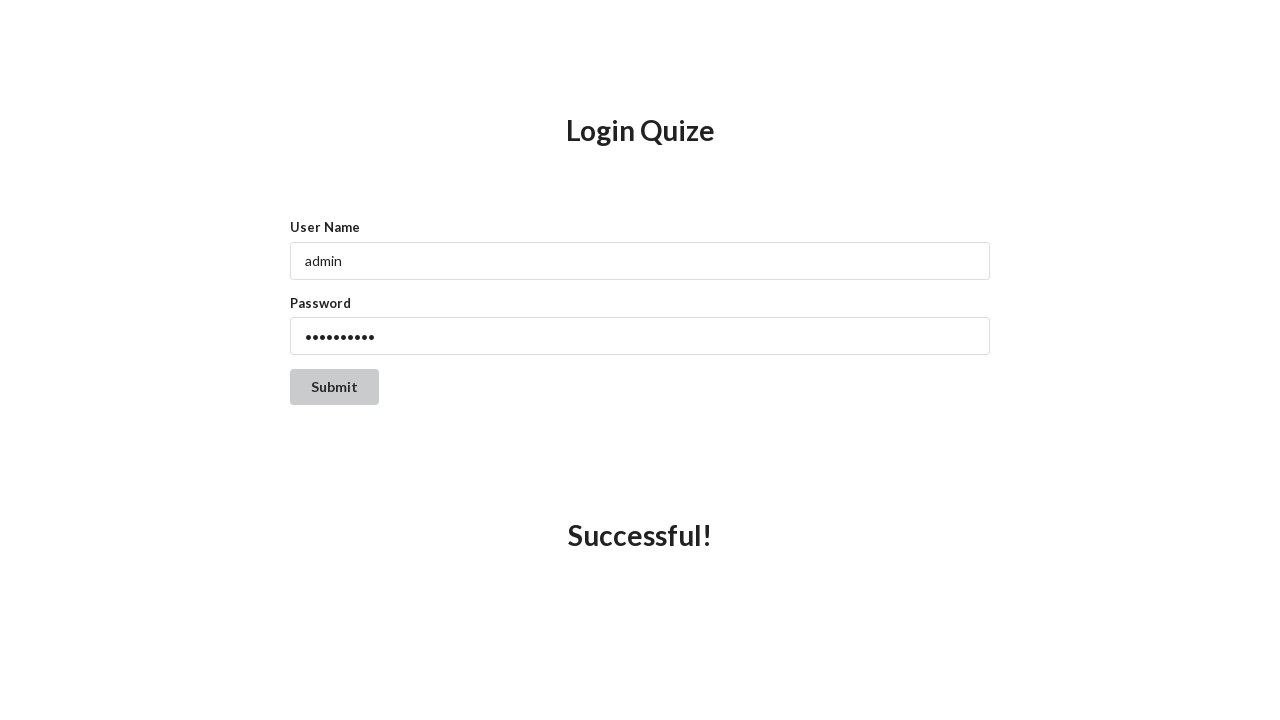